Navigates to a page with iframes, switches to the first iframe, clicks on the "Docs" menu item, and verifies the introduction title is displayed

Starting URL: https://practice-automation.com/iframes/

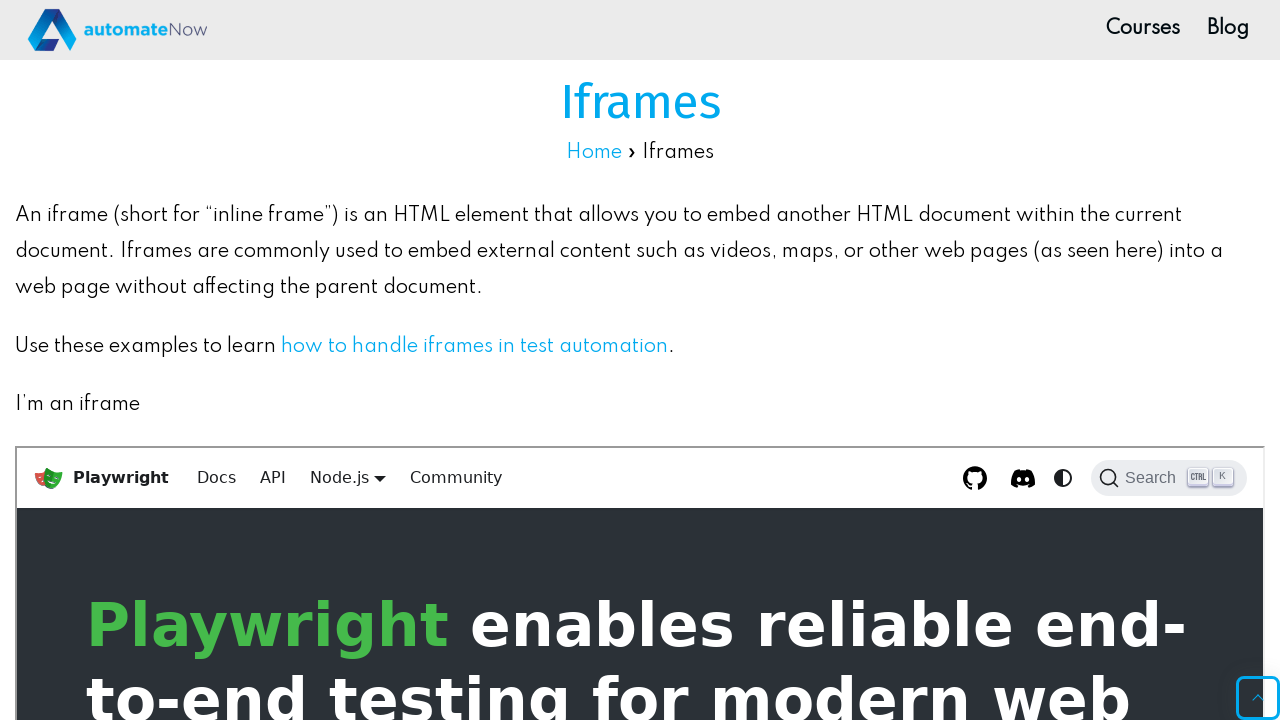

Waited for first iframe (#iframe-1) to be available
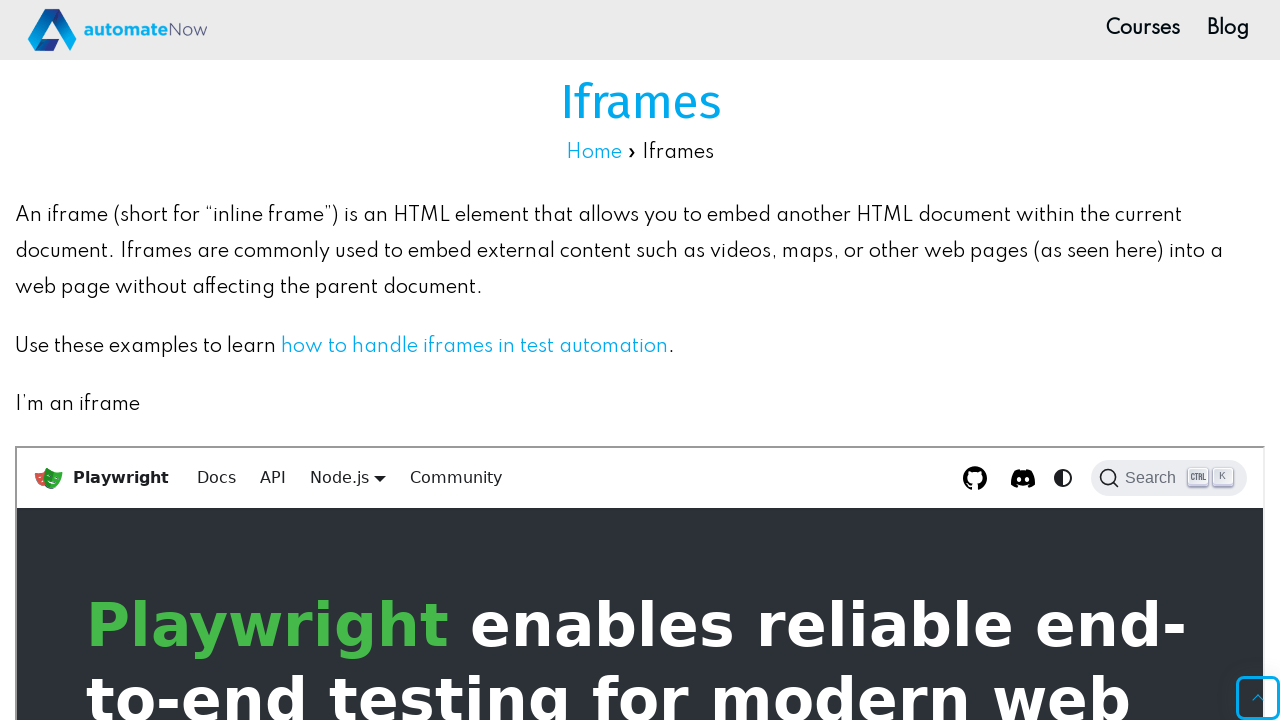

Located first iframe (#iframe-1)
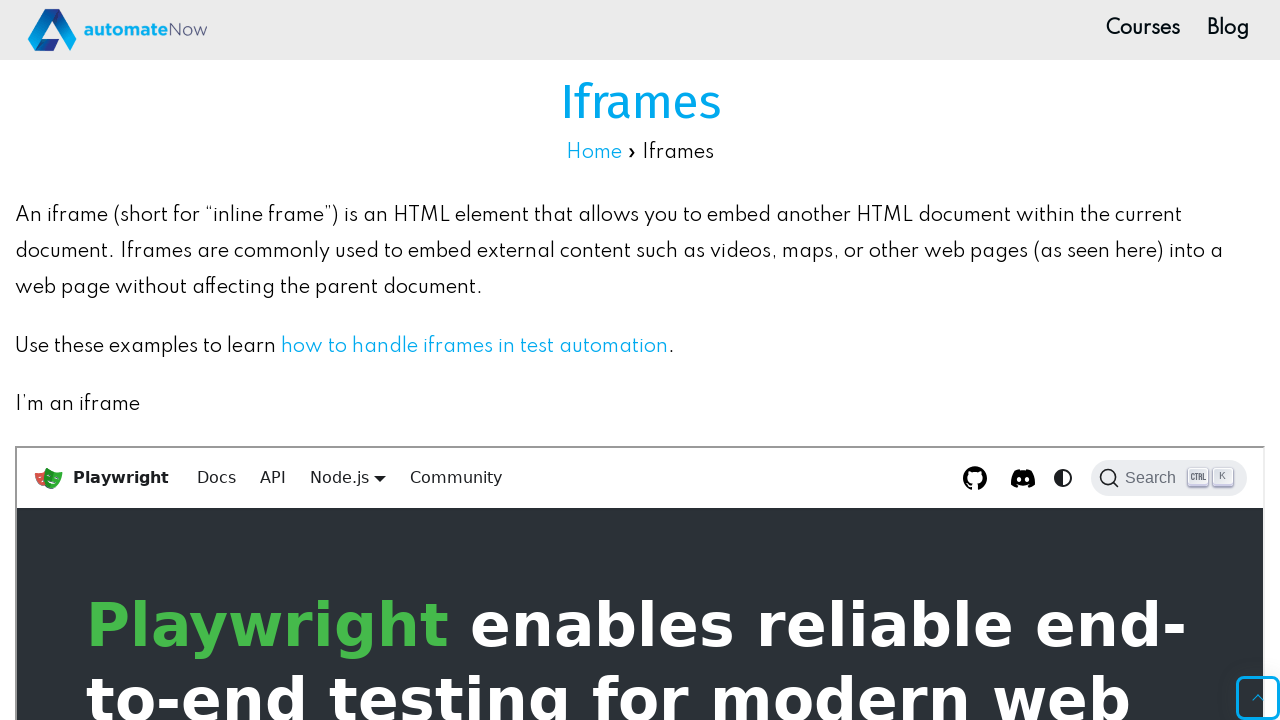

Clicked 'Docs' menu item within the iframe at (216, 477) on #iframe-1 >> internal:control=enter-frame >> xpath=//a[text()='Docs']
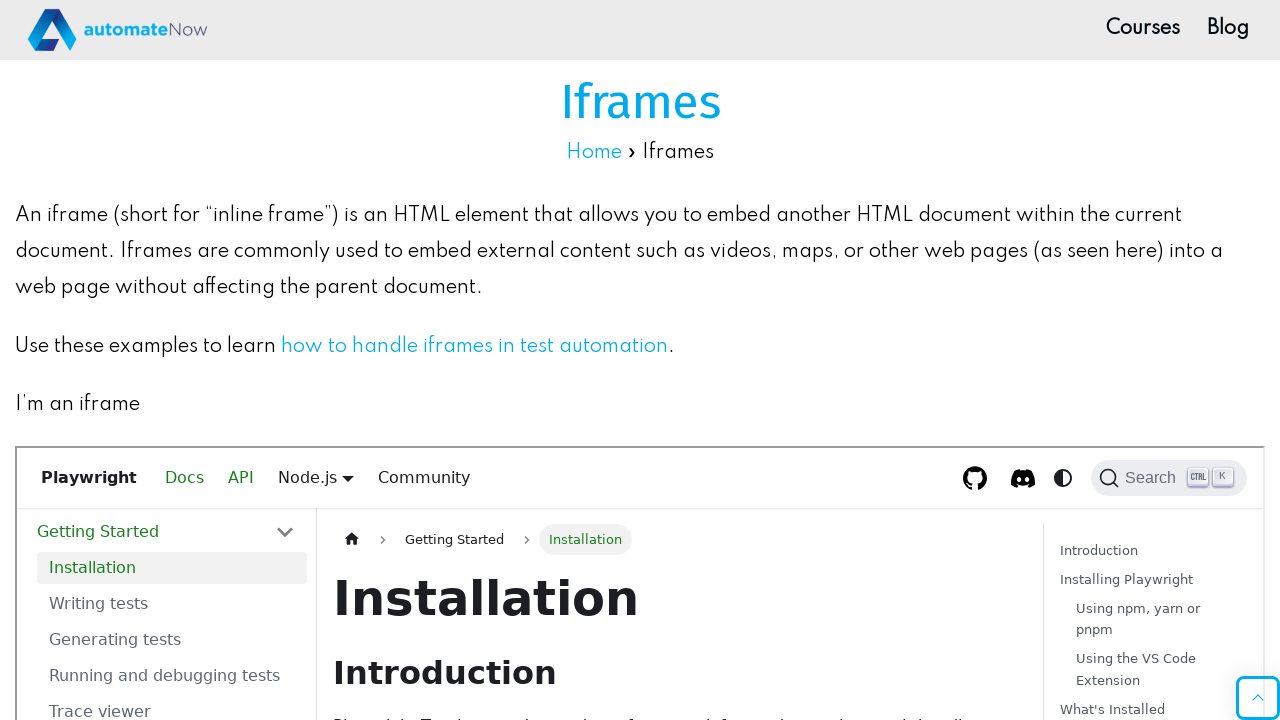

Verified introduction title (h2#introduction) is displayed
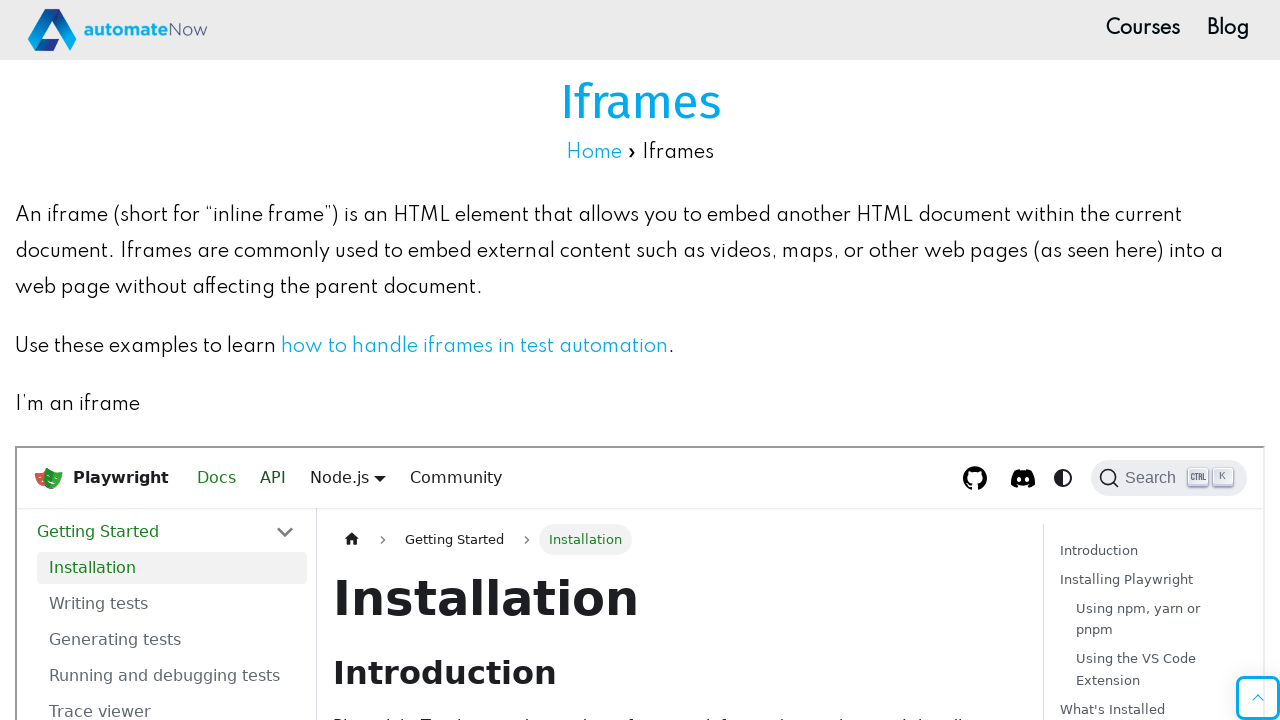

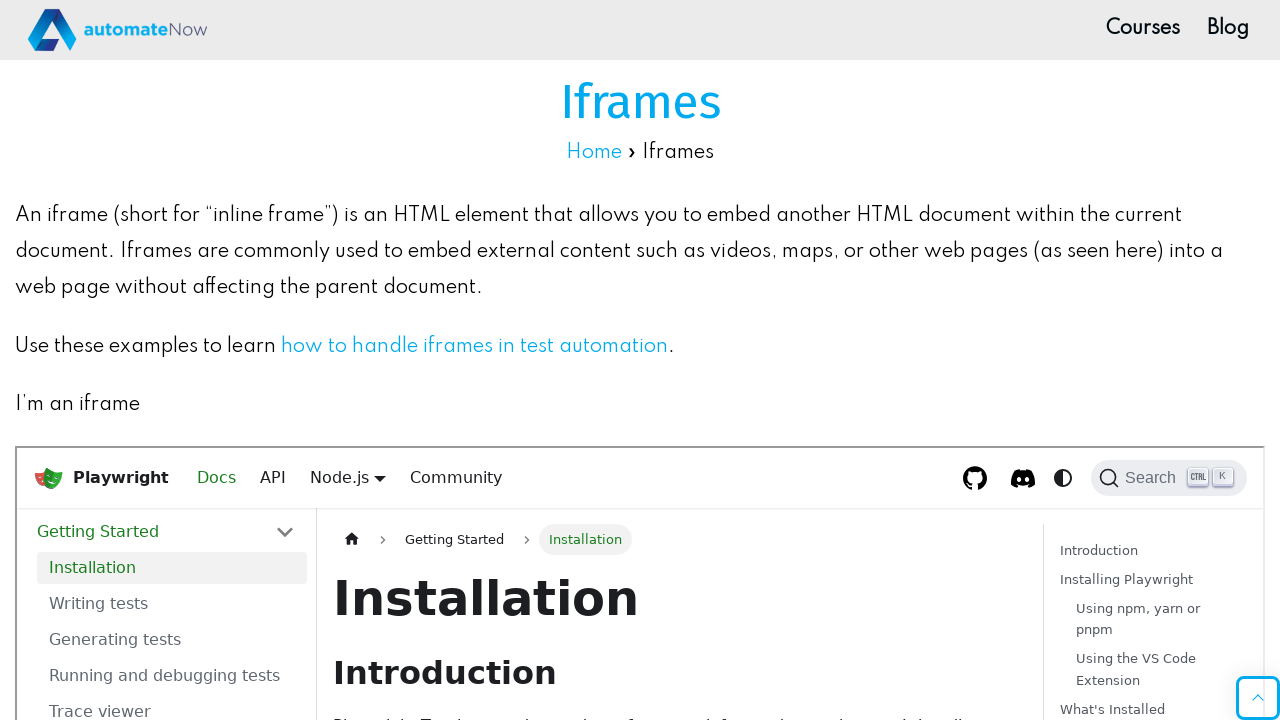